Tests alert handling functionality by triggering different types of alerts and accepting or dismissing them

Starting URL: https://demoqa.com/alerts

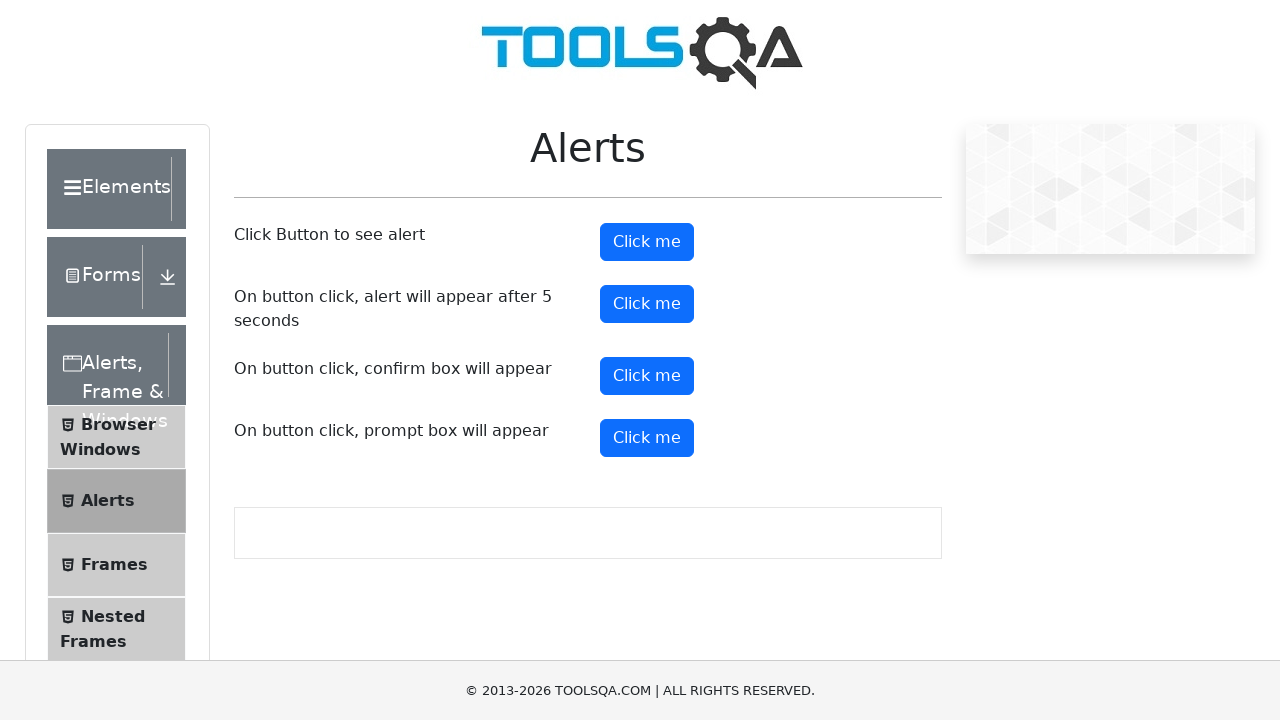

Clicked alert button to trigger first alert at (647, 242) on button#alertButton
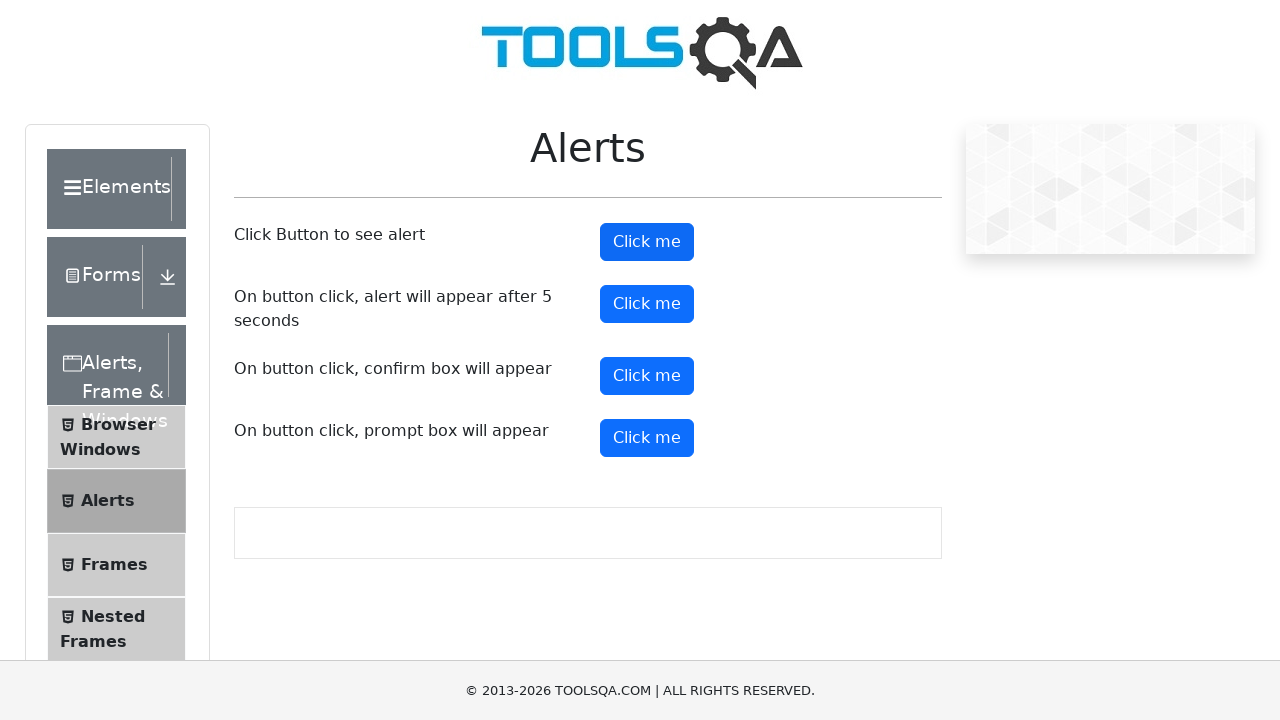

Set up handler to accept alerts
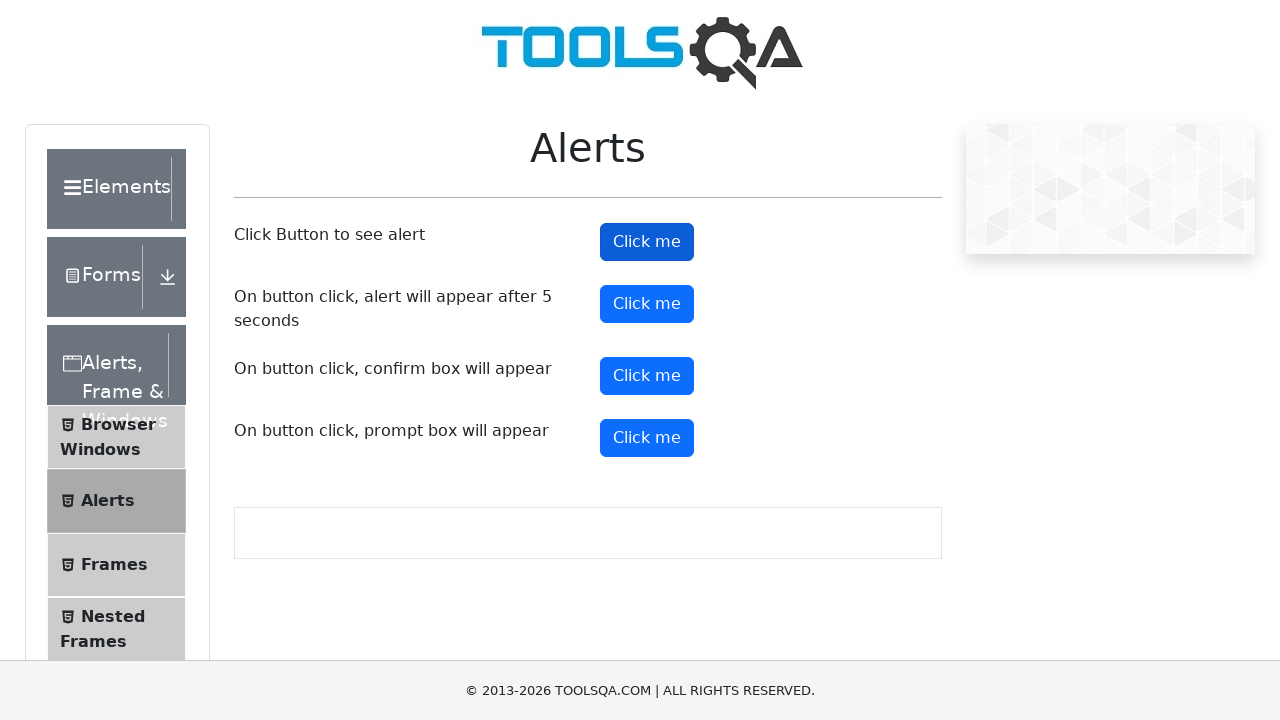

Clicked confirm button to trigger confirmation dialog at (647, 376) on button#confirmButton
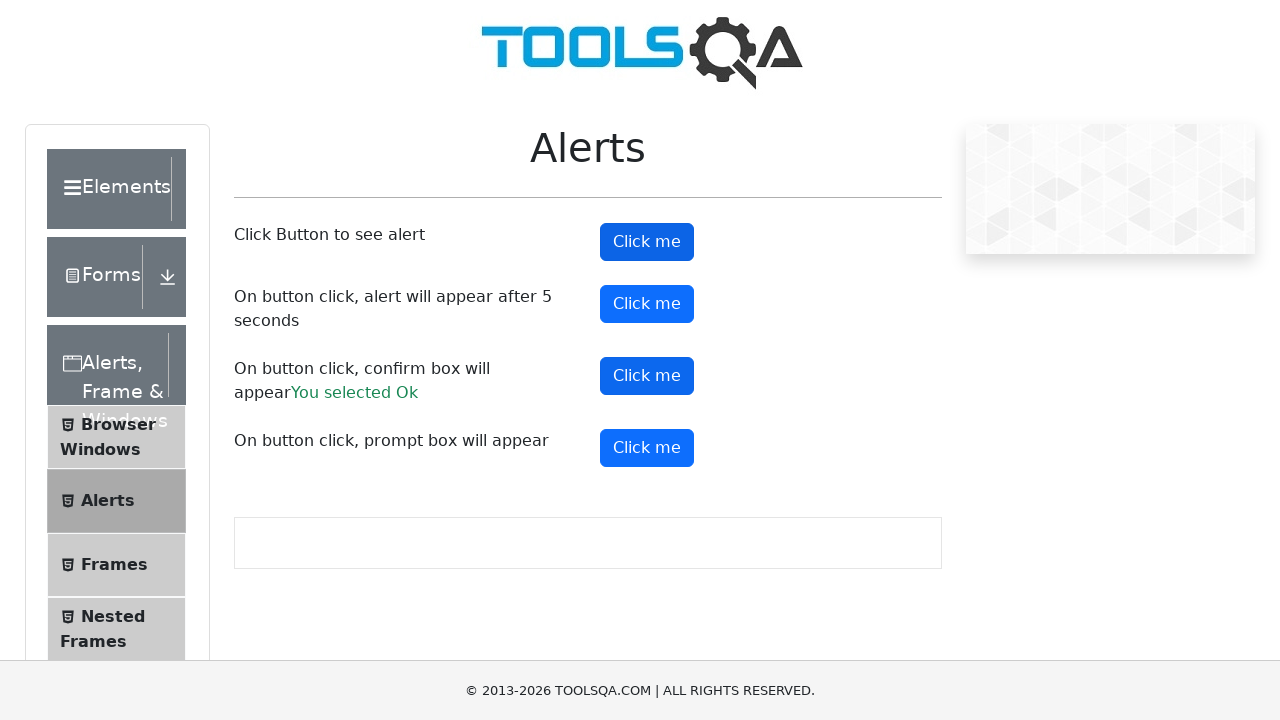

Set up handler to dismiss the next dialog
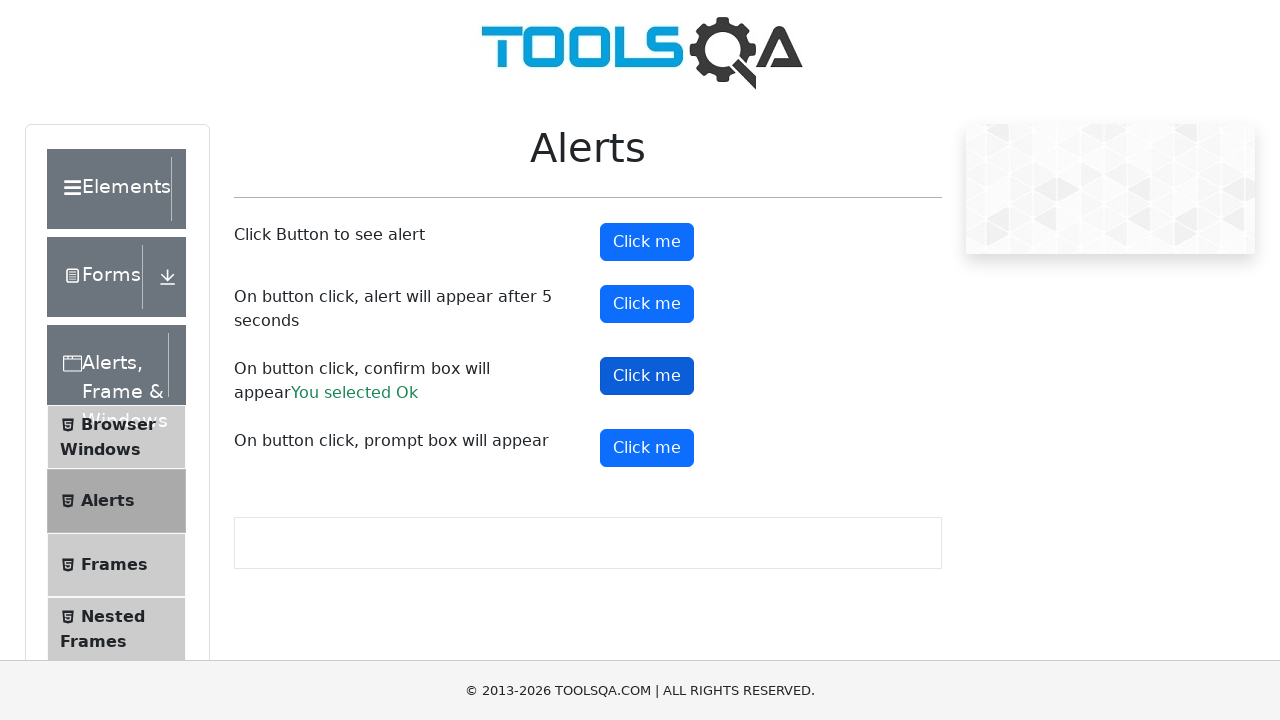

Clicked confirm button again to trigger and dismiss confirmation dialog at (647, 376) on button#confirmButton
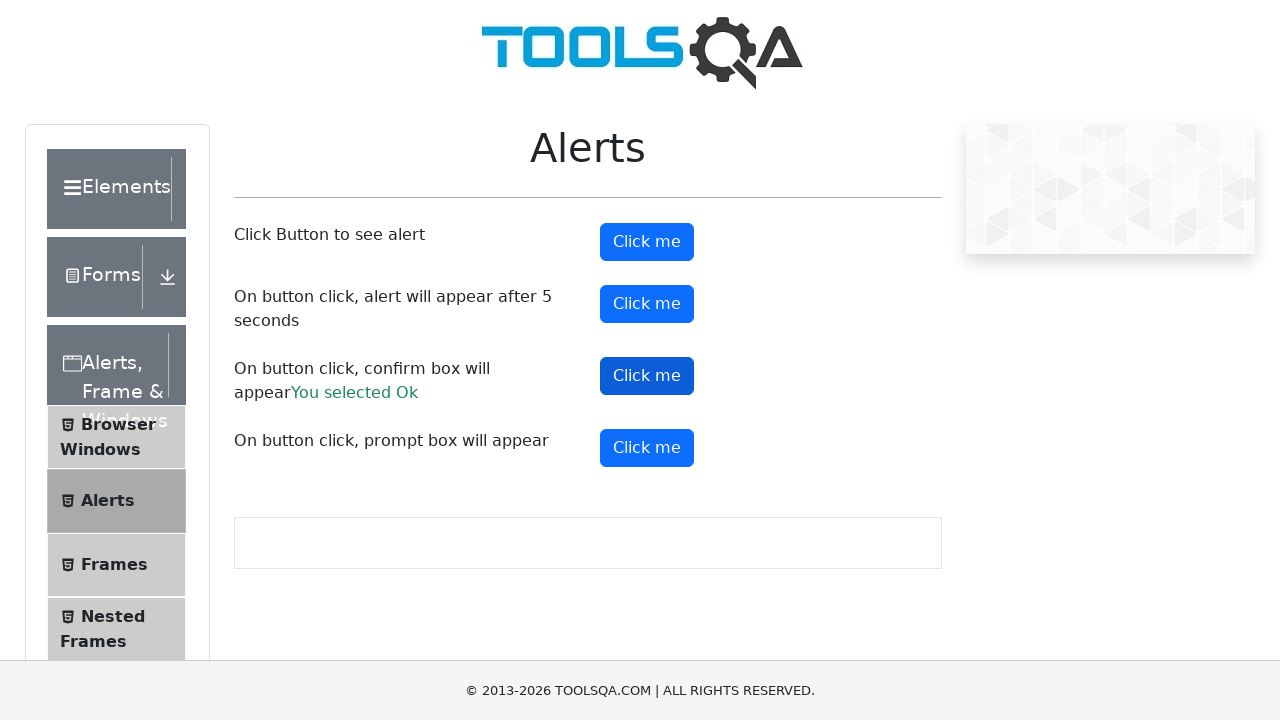

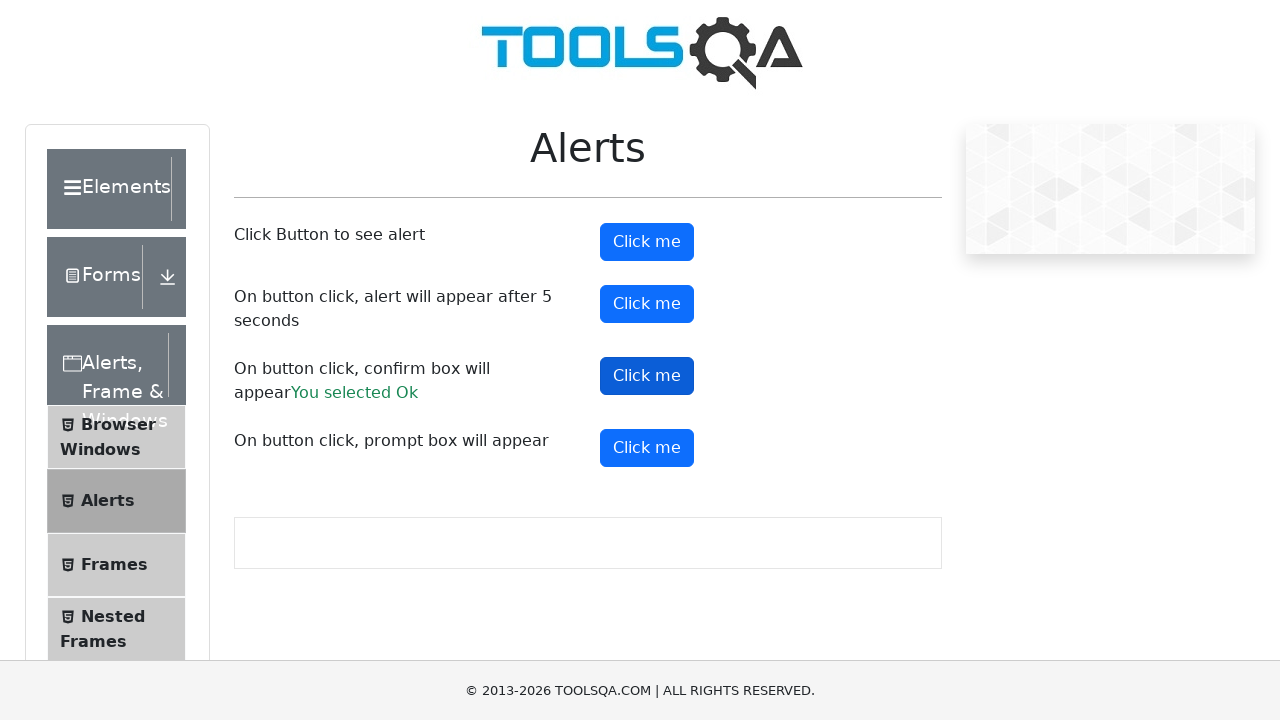